Tests infinite scroll functionality on a product listing page by scrolling to load all products via lazy loading, then verifies products are displayed on the page.

Starting URL: https://www.troemner.com/Calibration-Weights/Balance-Calibration-Weights/OIML-Calibration-Weight-Sets/c/3944

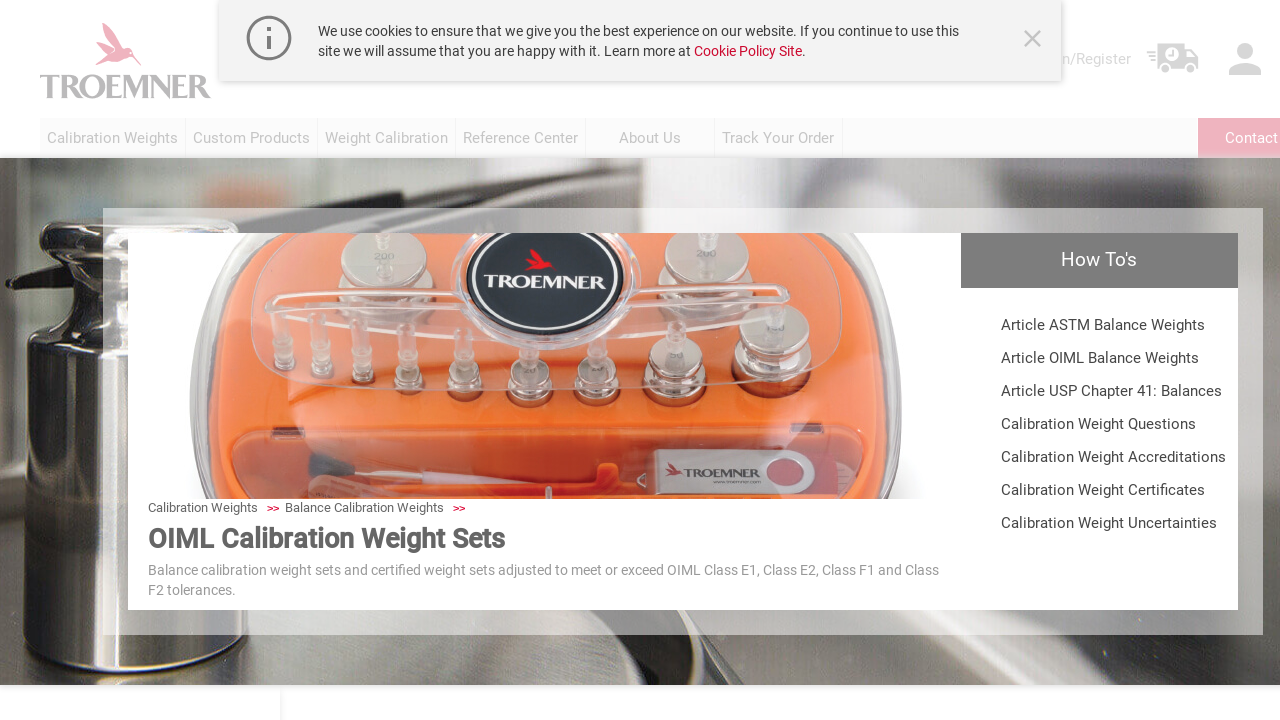

Waited 3 seconds for initial page load
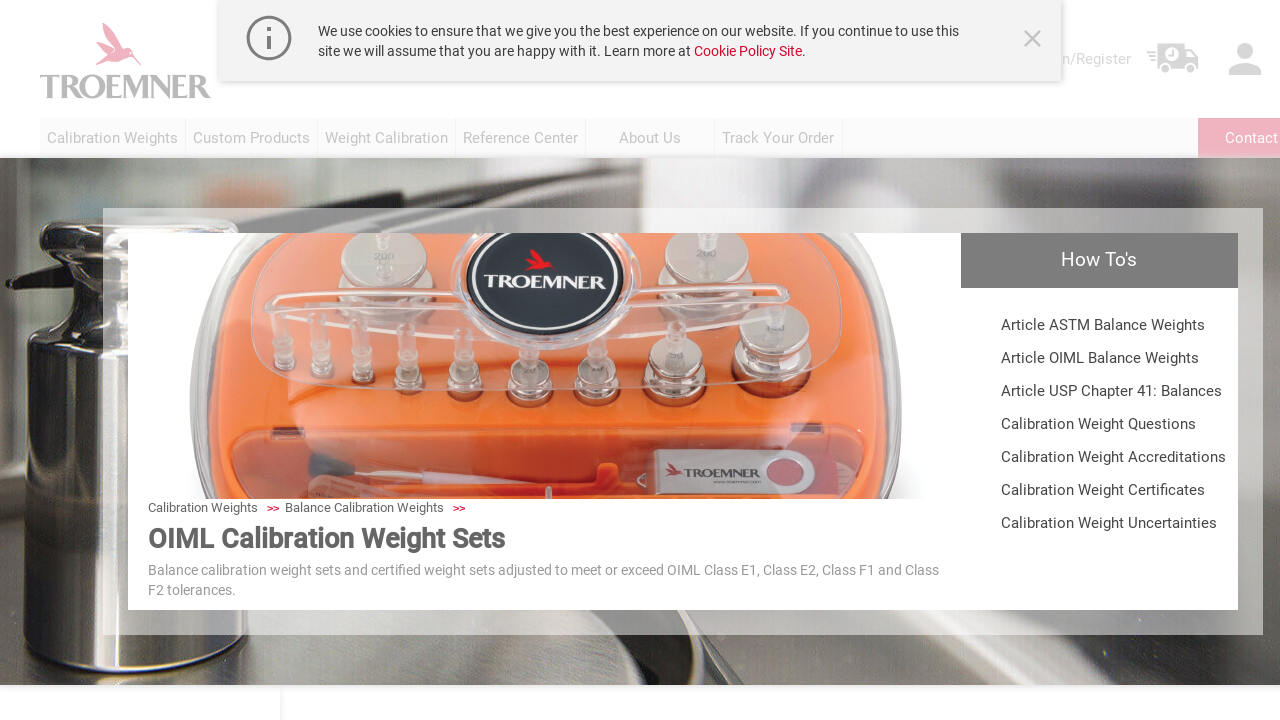

Retrieved initial page scroll height
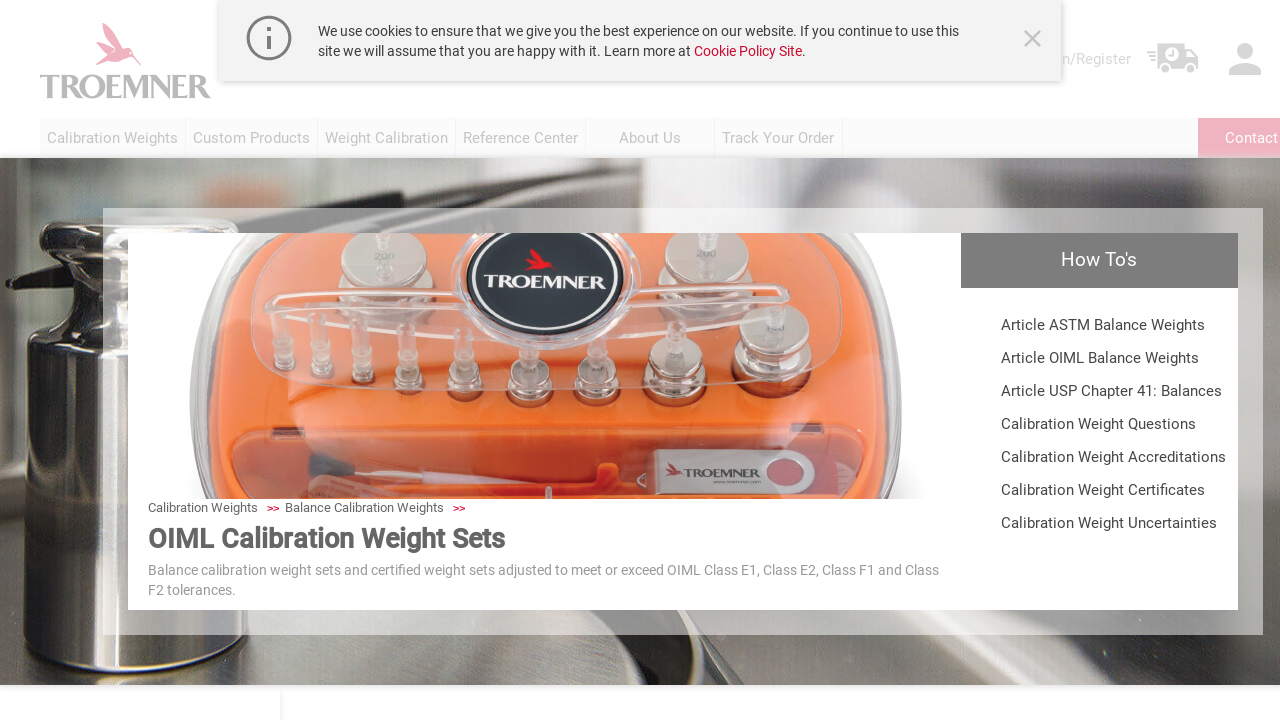

Scrolled to bottom of page to trigger lazy loading
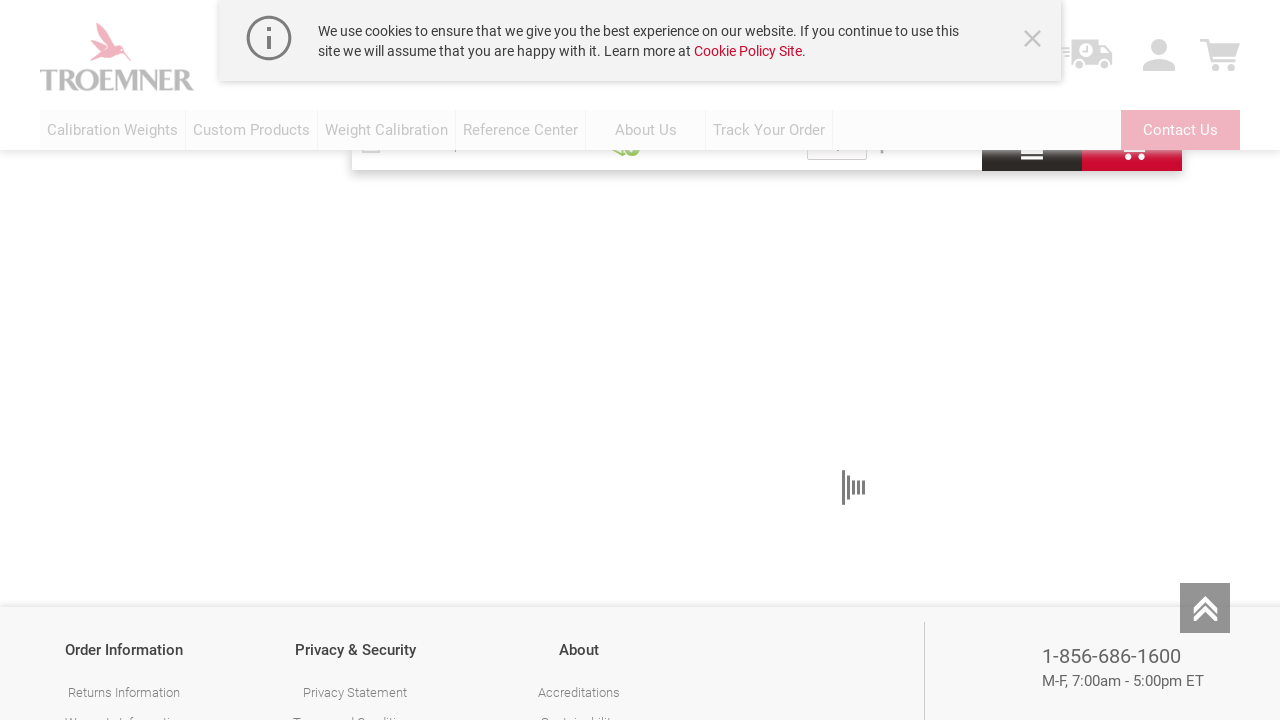

Waited 3 seconds for new products to load
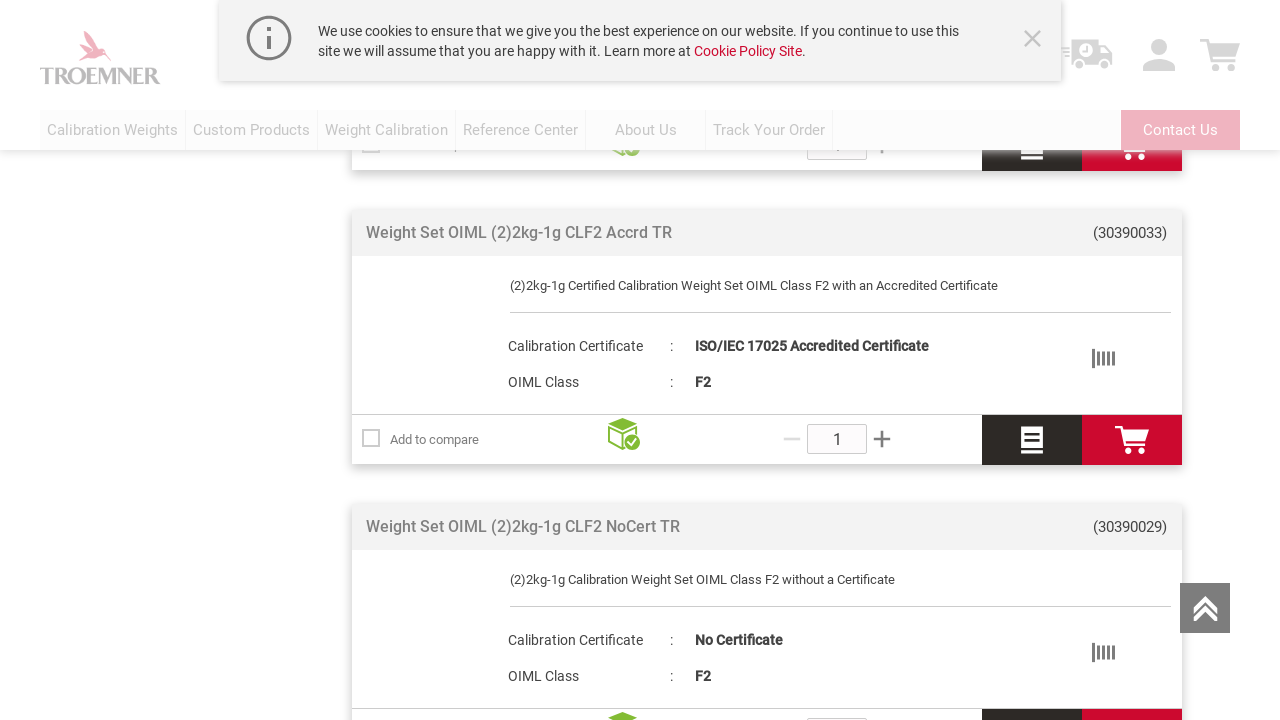

Retrieved updated page scroll height
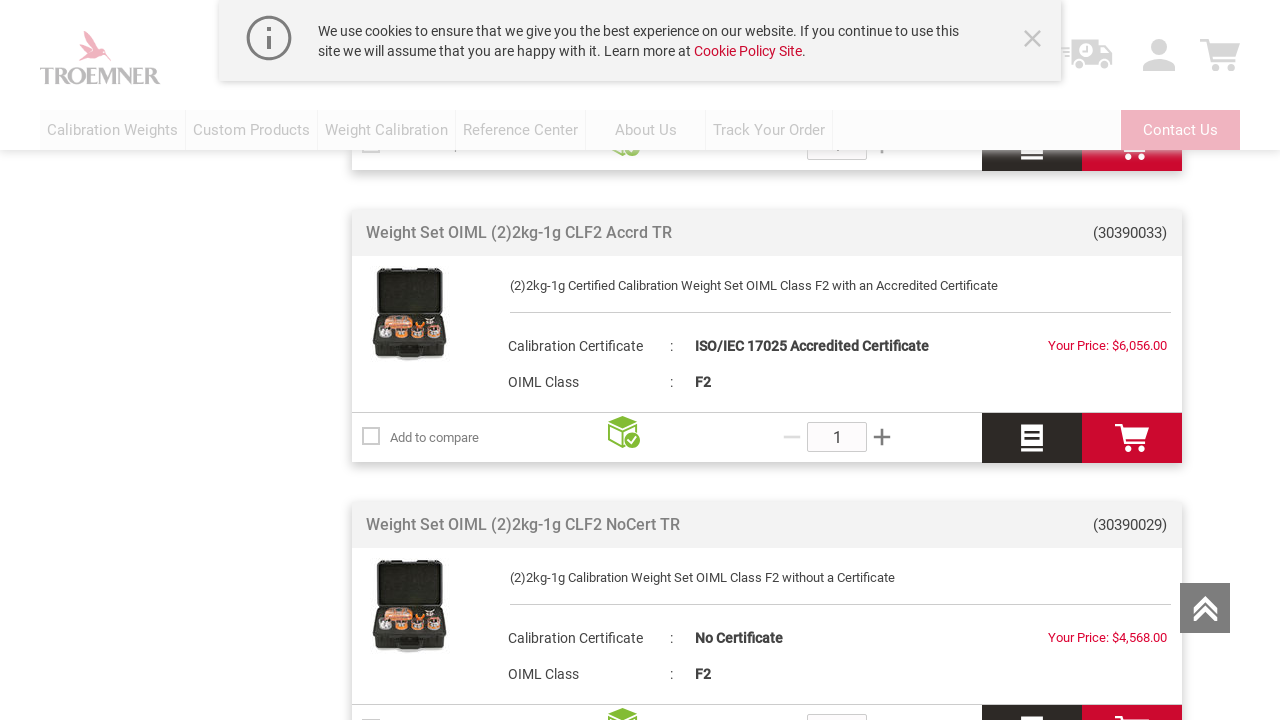

Scrolled to bottom of page to trigger lazy loading
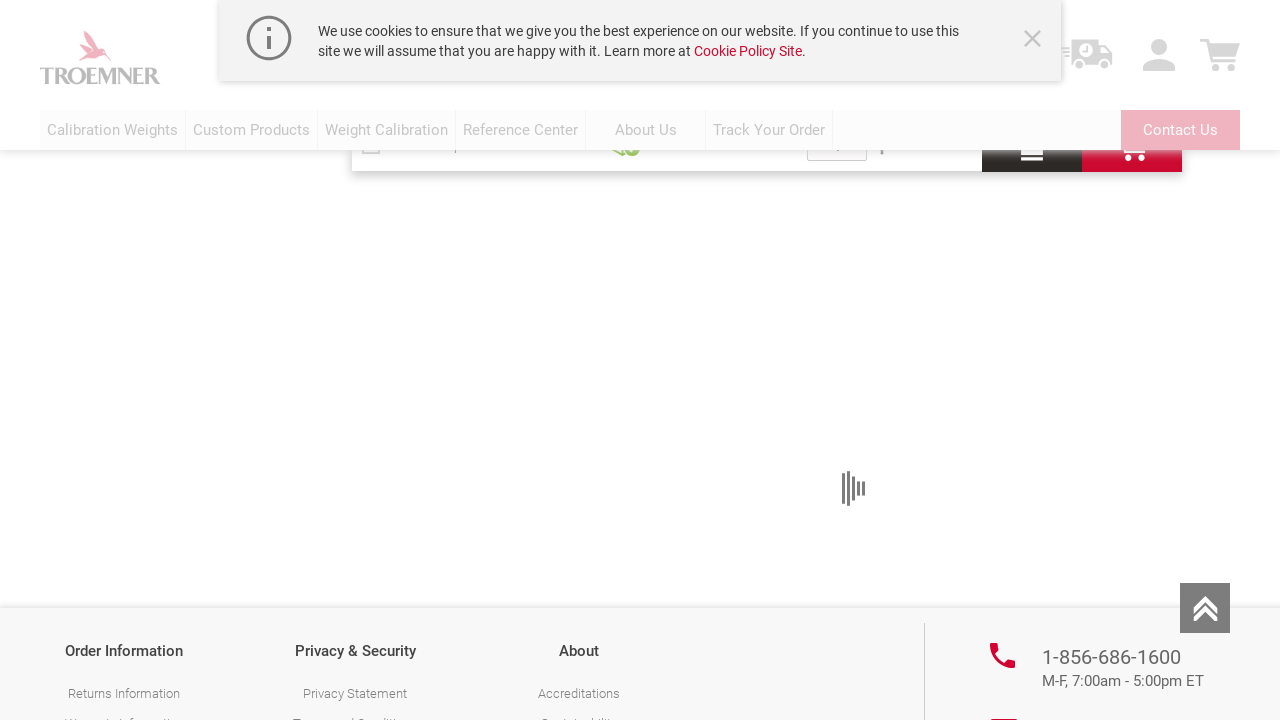

Waited 3 seconds for new products to load
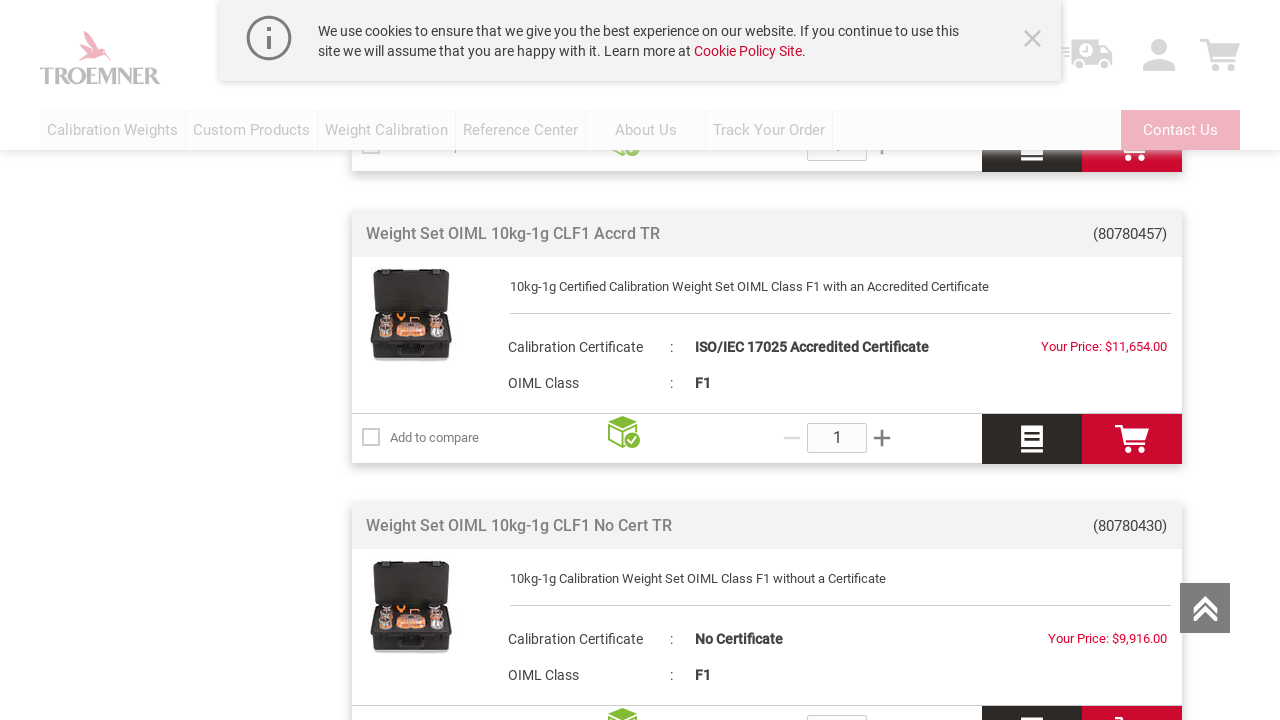

Retrieved updated page scroll height
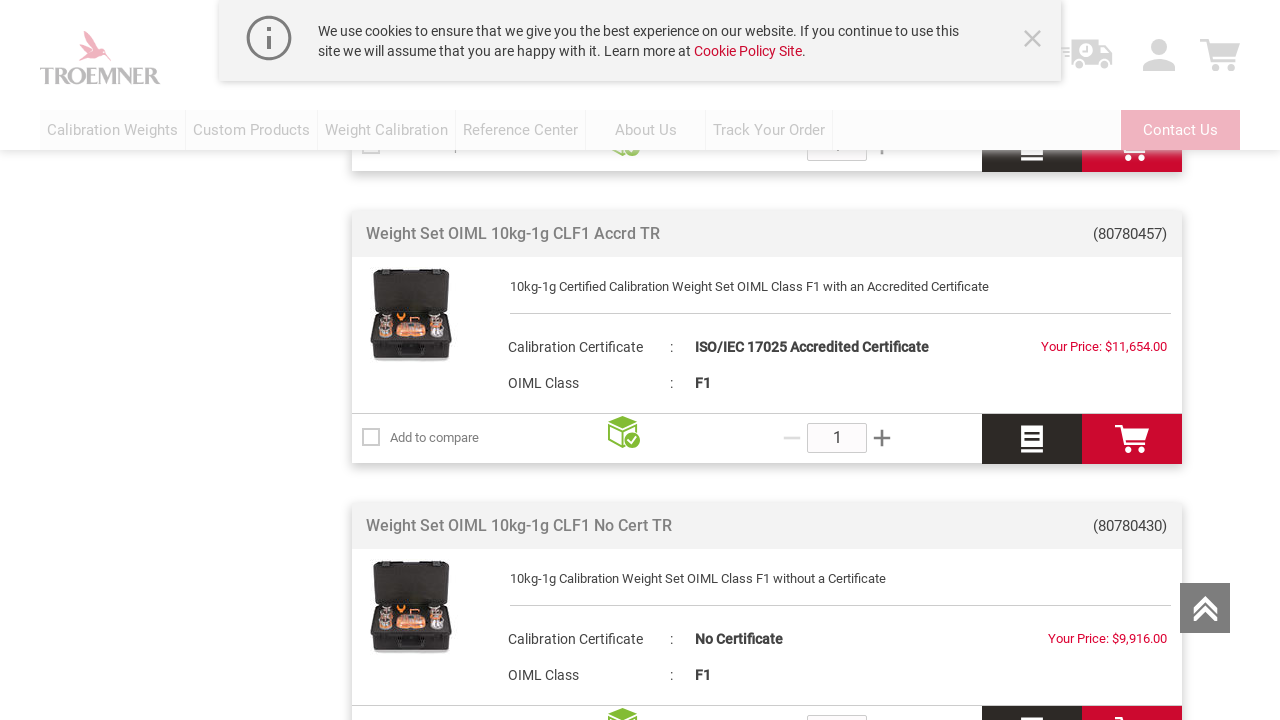

Scrolled to bottom of page to trigger lazy loading
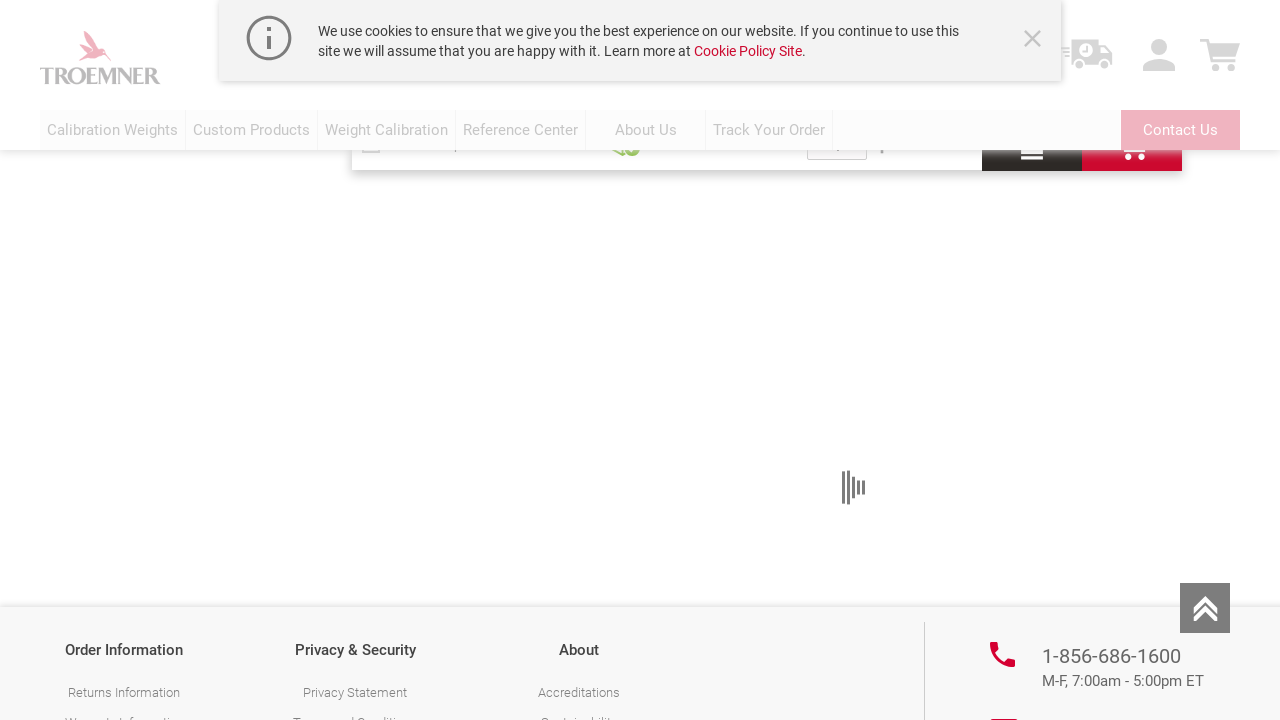

Waited 3 seconds for new products to load
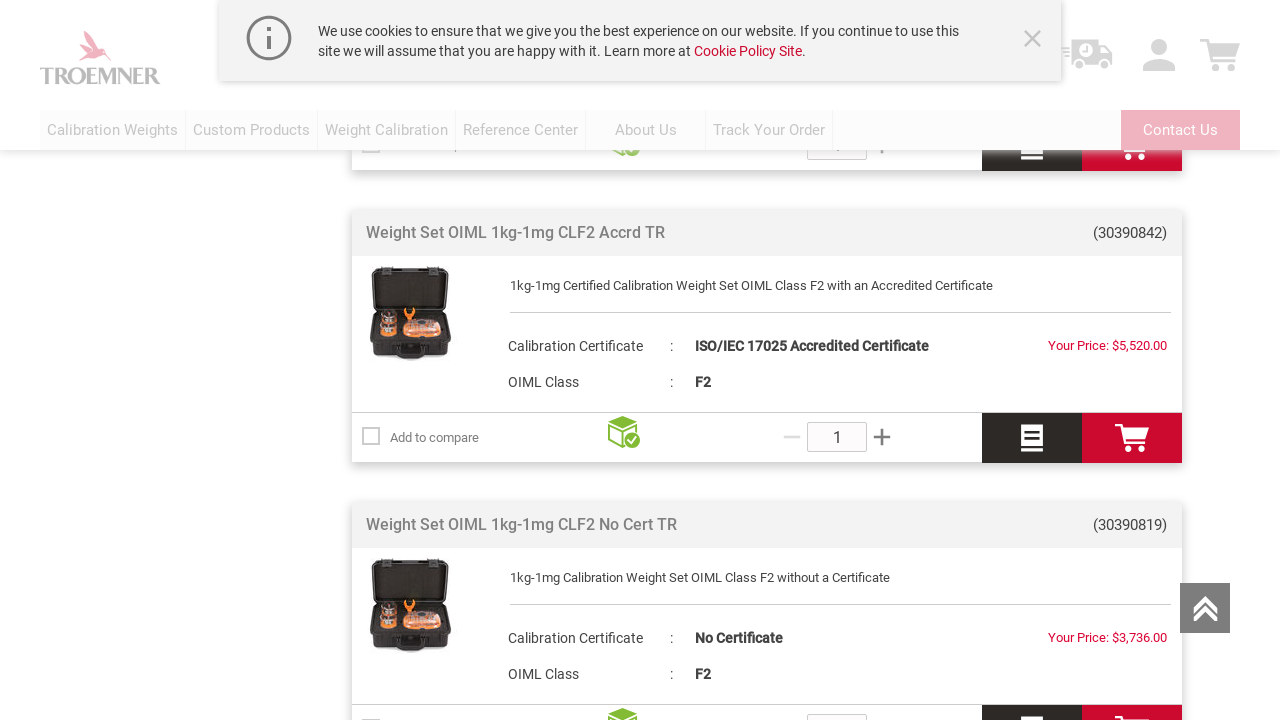

Retrieved updated page scroll height
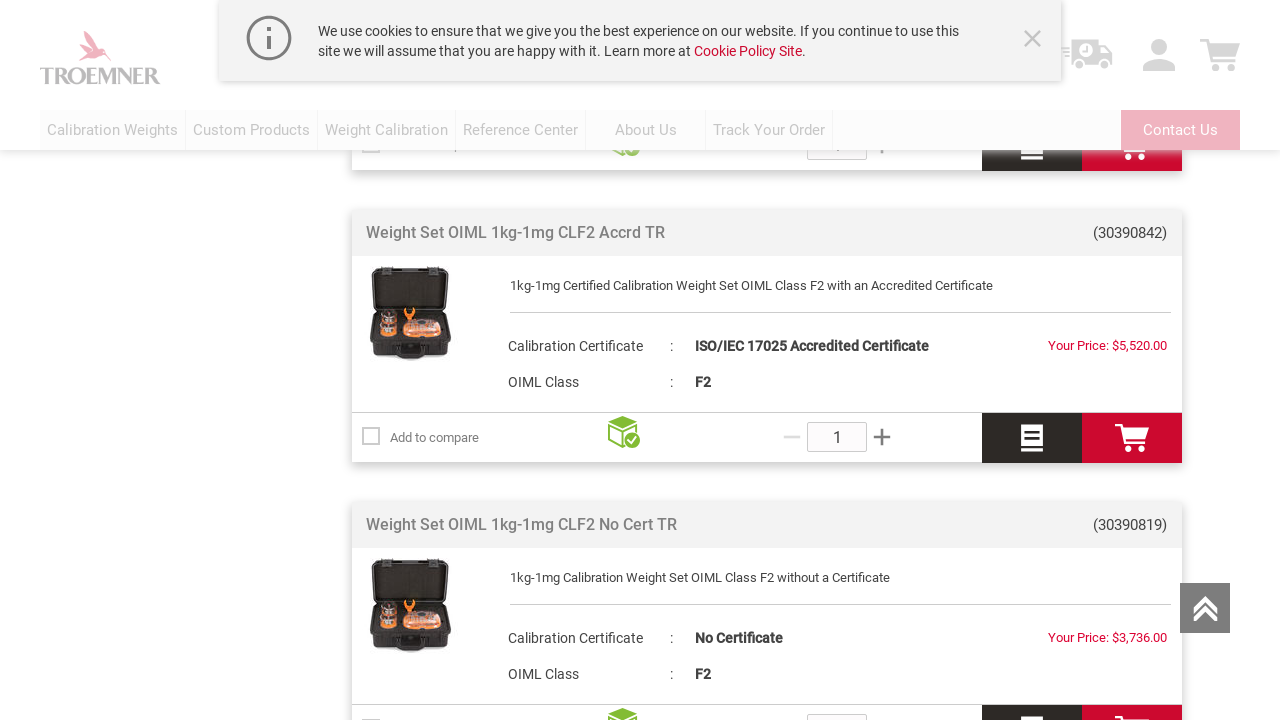

Scrolled to bottom of page to trigger lazy loading
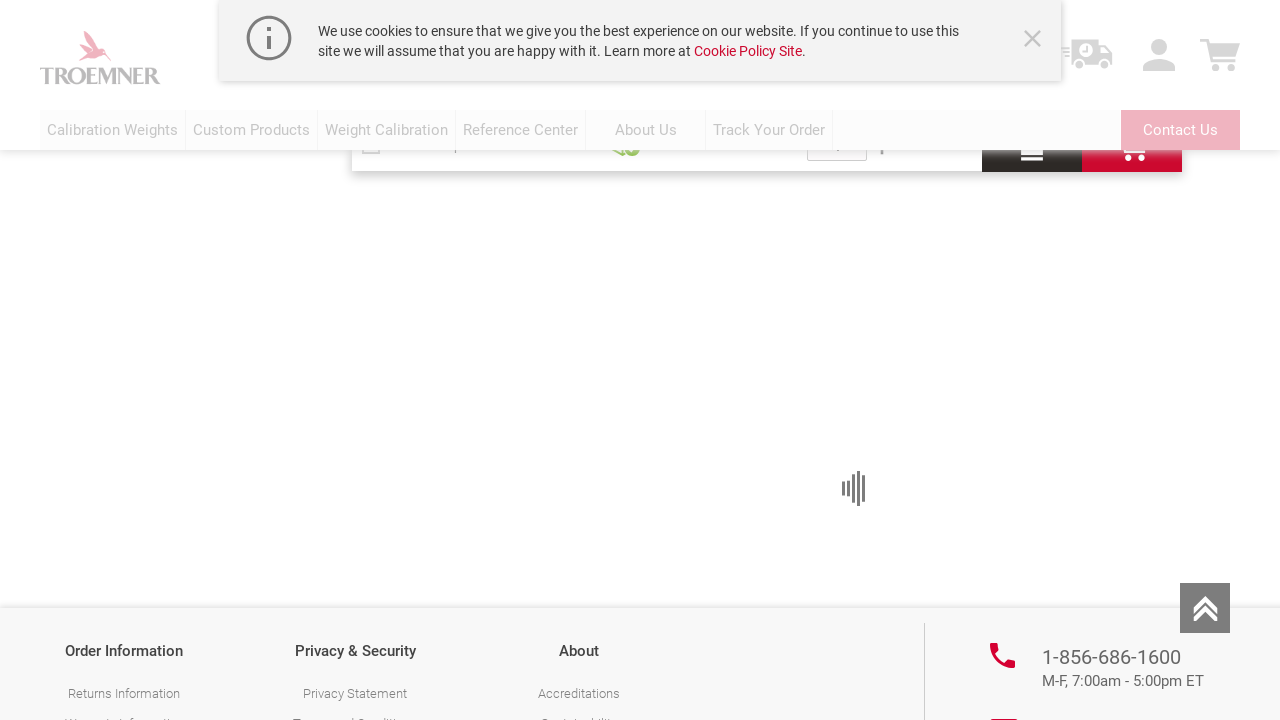

Waited 3 seconds for new products to load
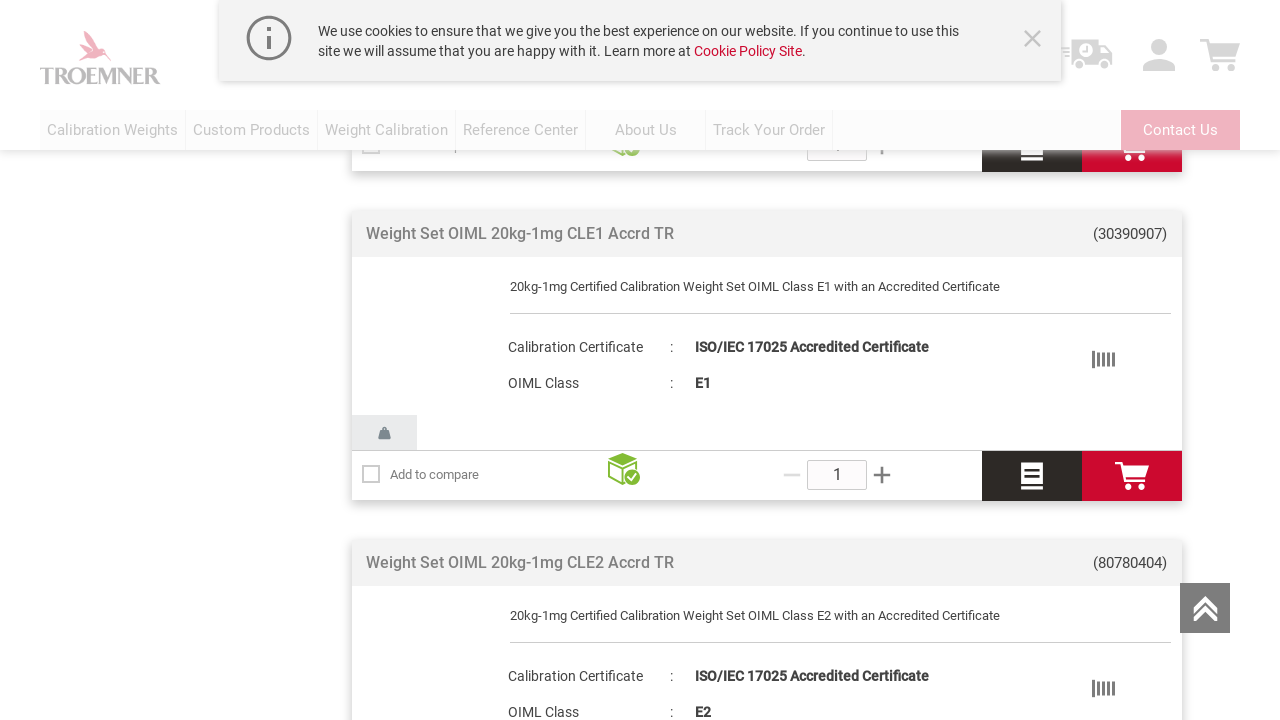

Retrieved updated page scroll height
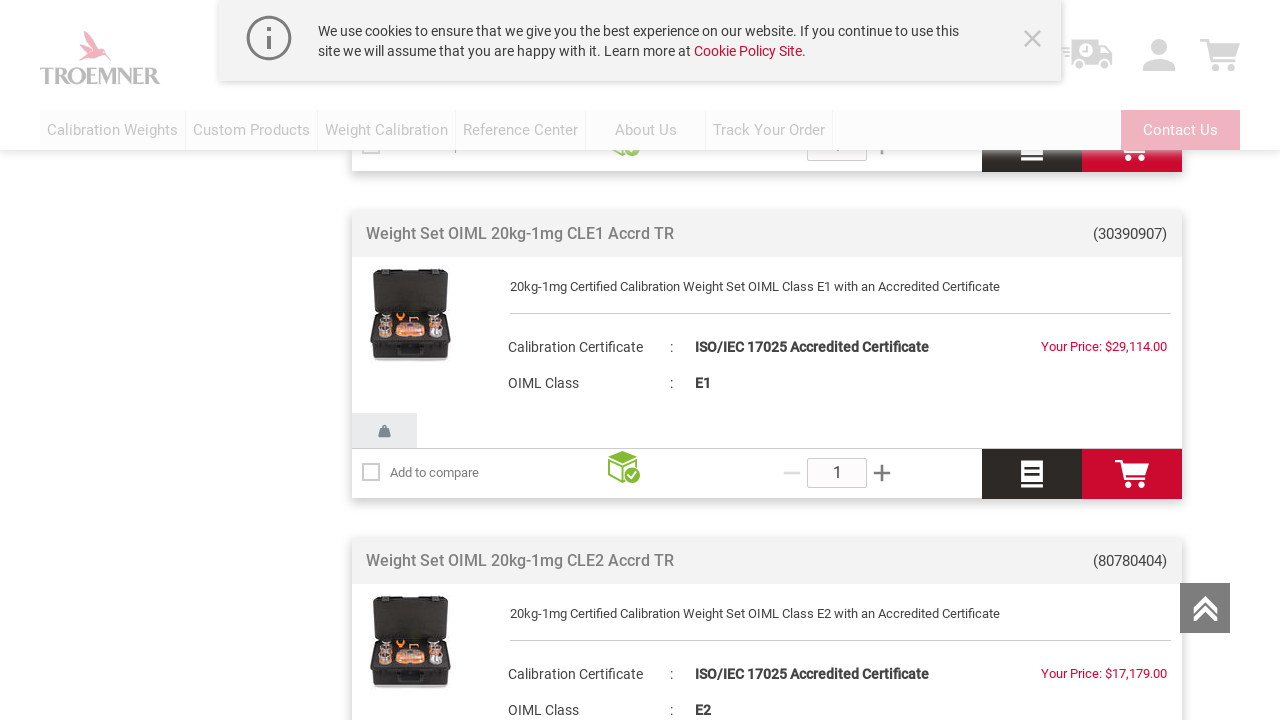

Scrolled to bottom of page to trigger lazy loading
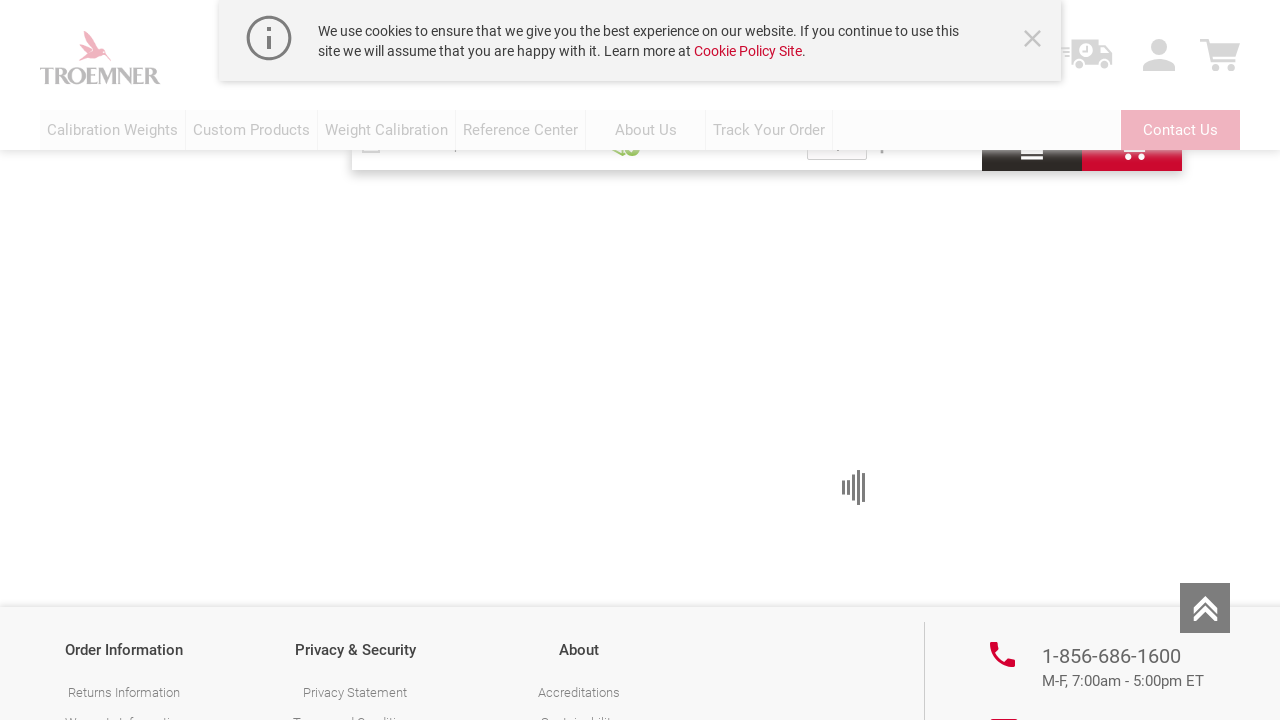

Waited 3 seconds for new products to load
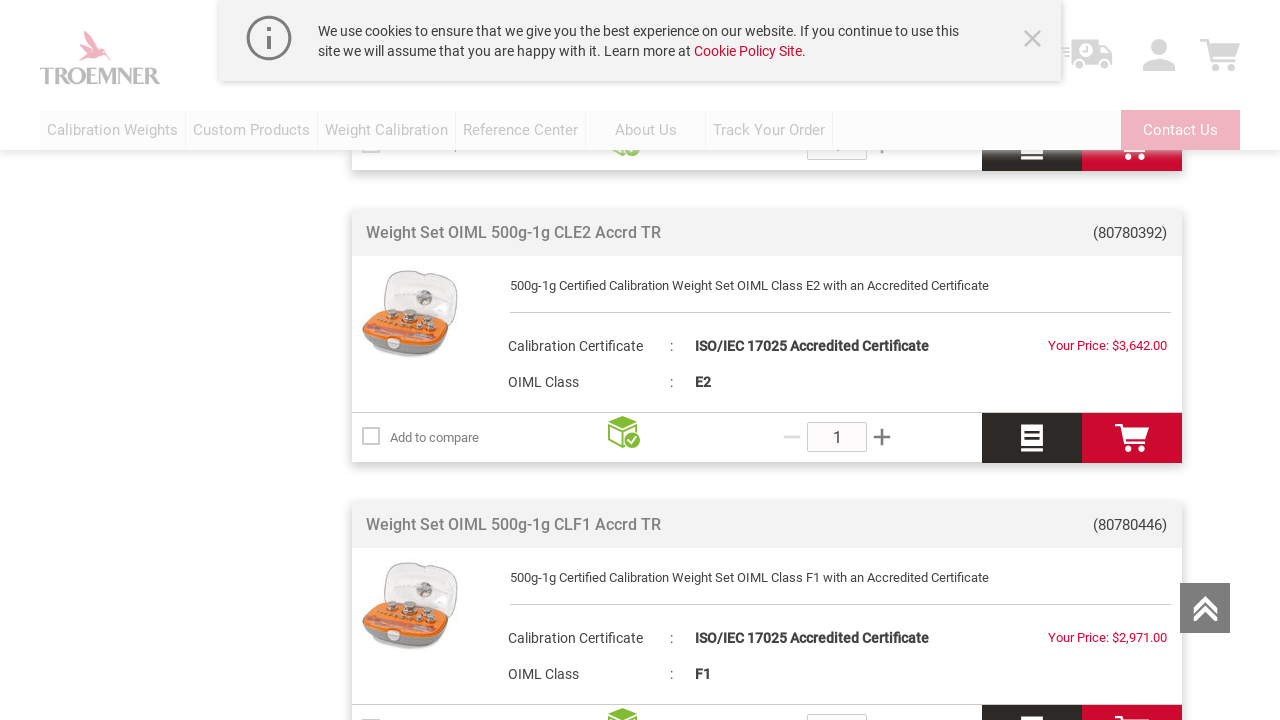

Retrieved updated page scroll height
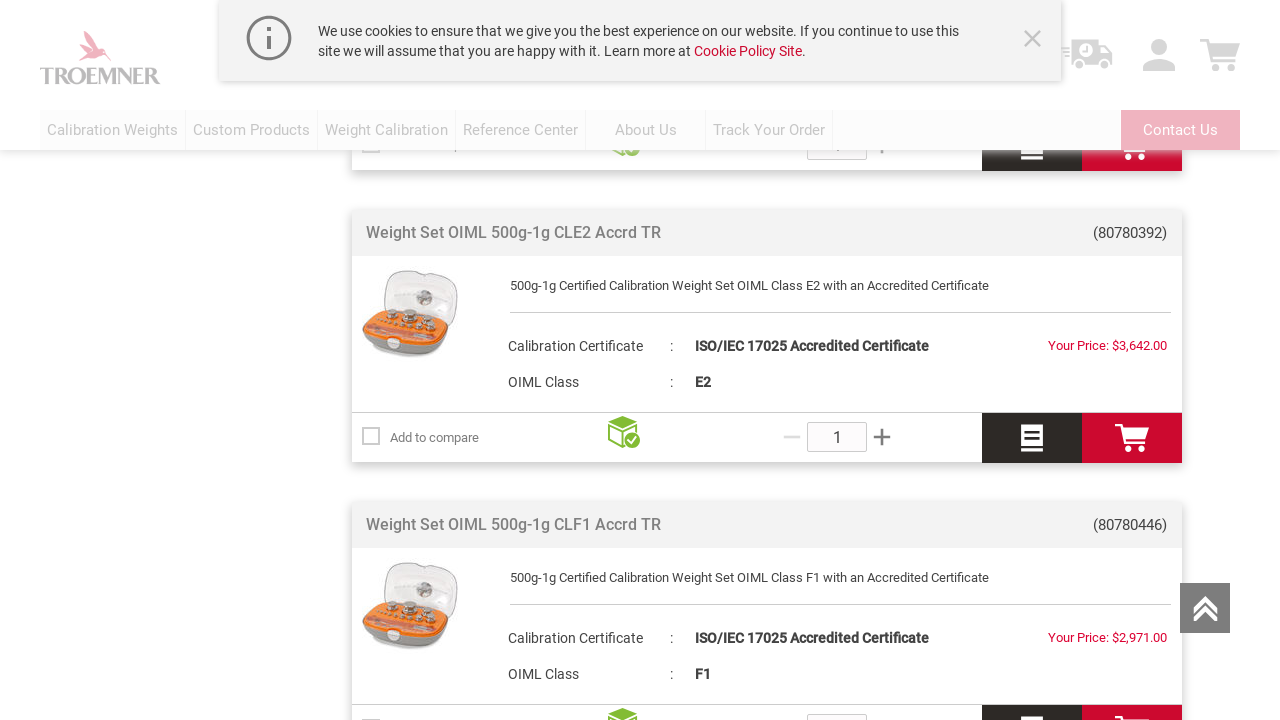

Scrolled to bottom of page to trigger lazy loading
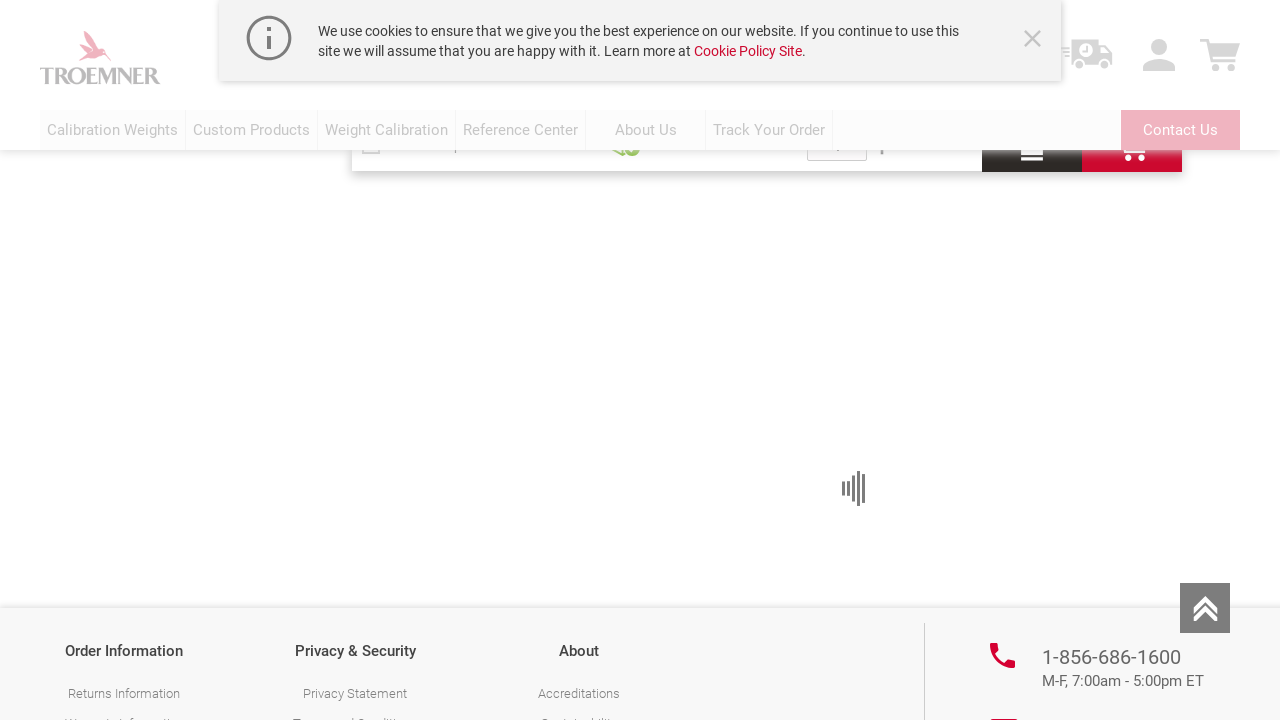

Waited 3 seconds for new products to load
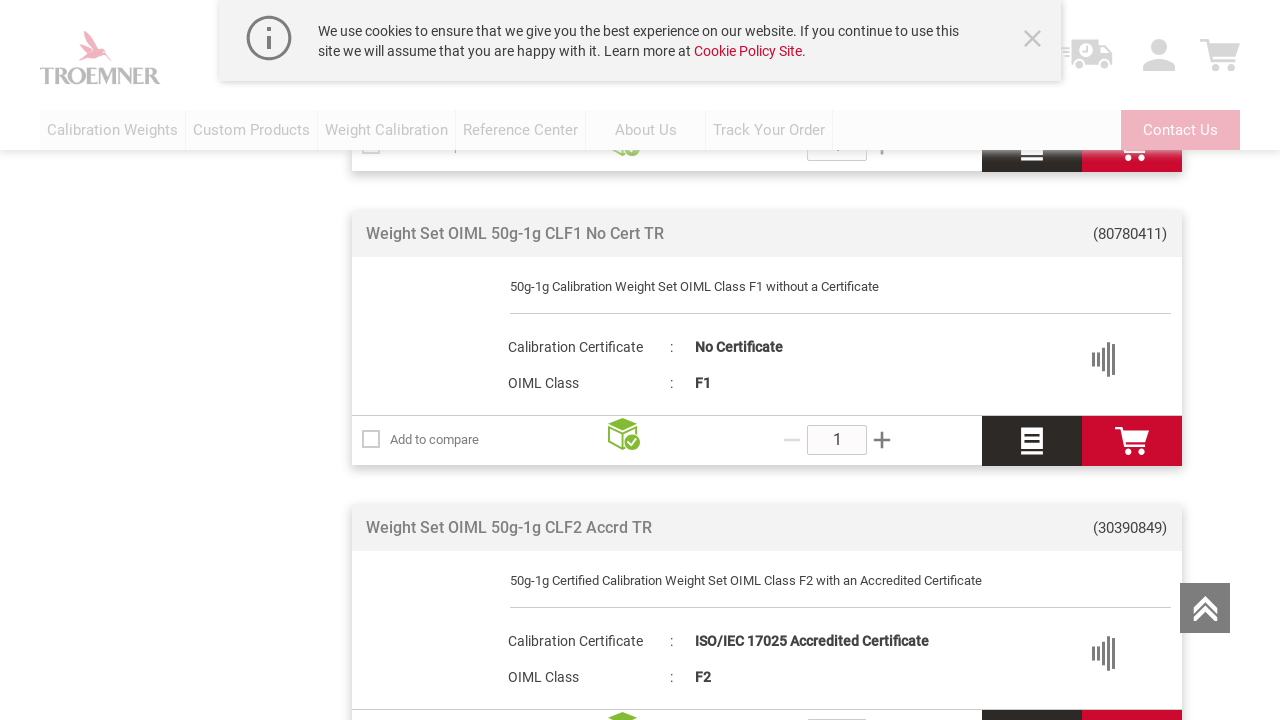

Retrieved updated page scroll height
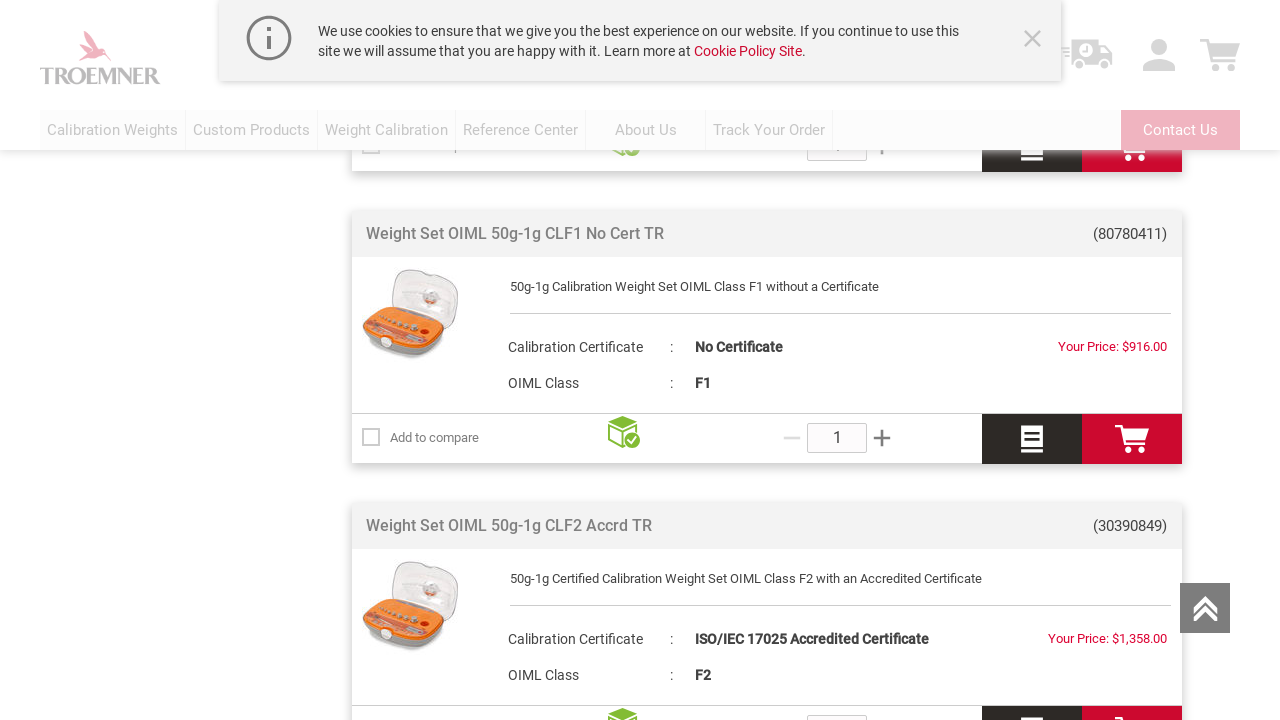

Scrolled to bottom of page to trigger lazy loading
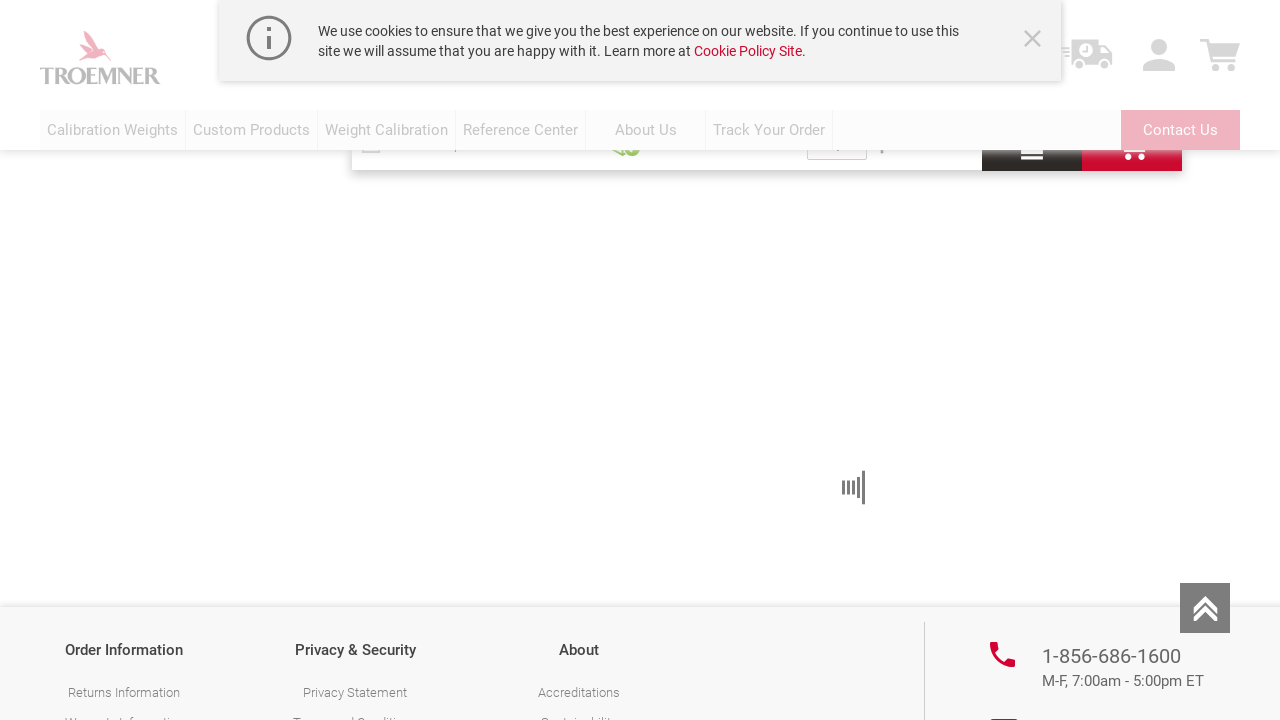

Waited 3 seconds for new products to load
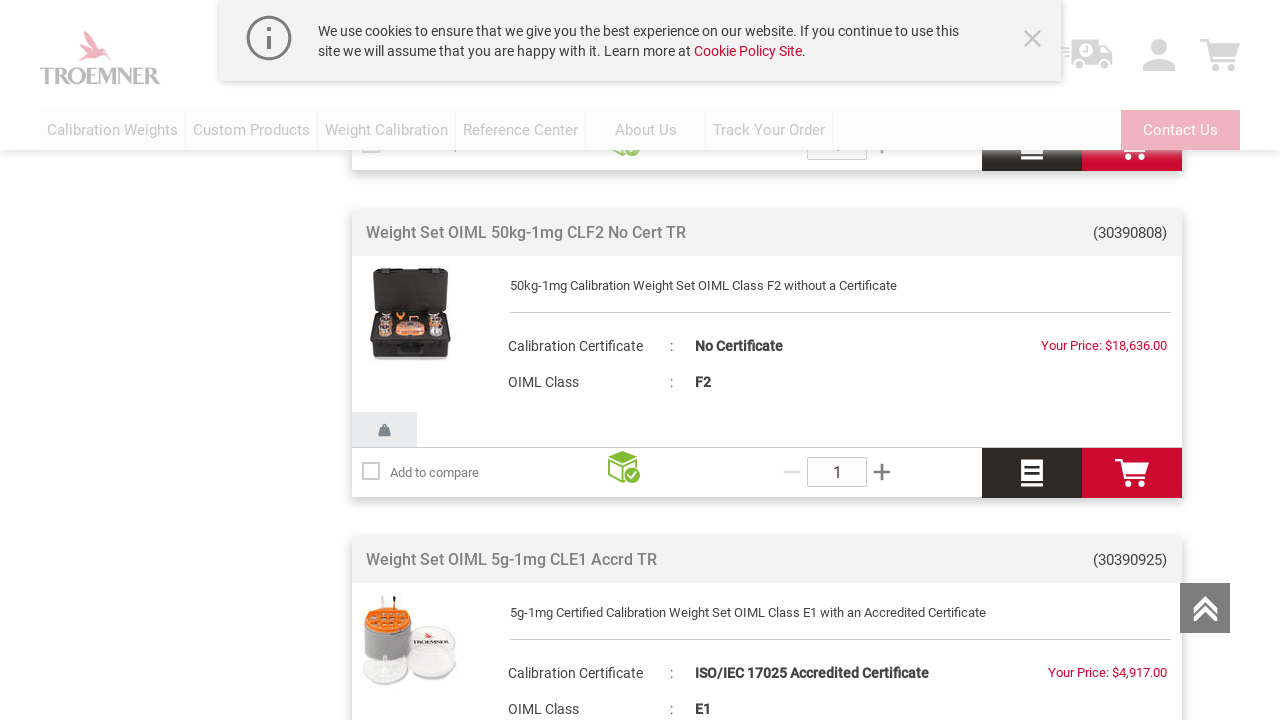

Retrieved updated page scroll height
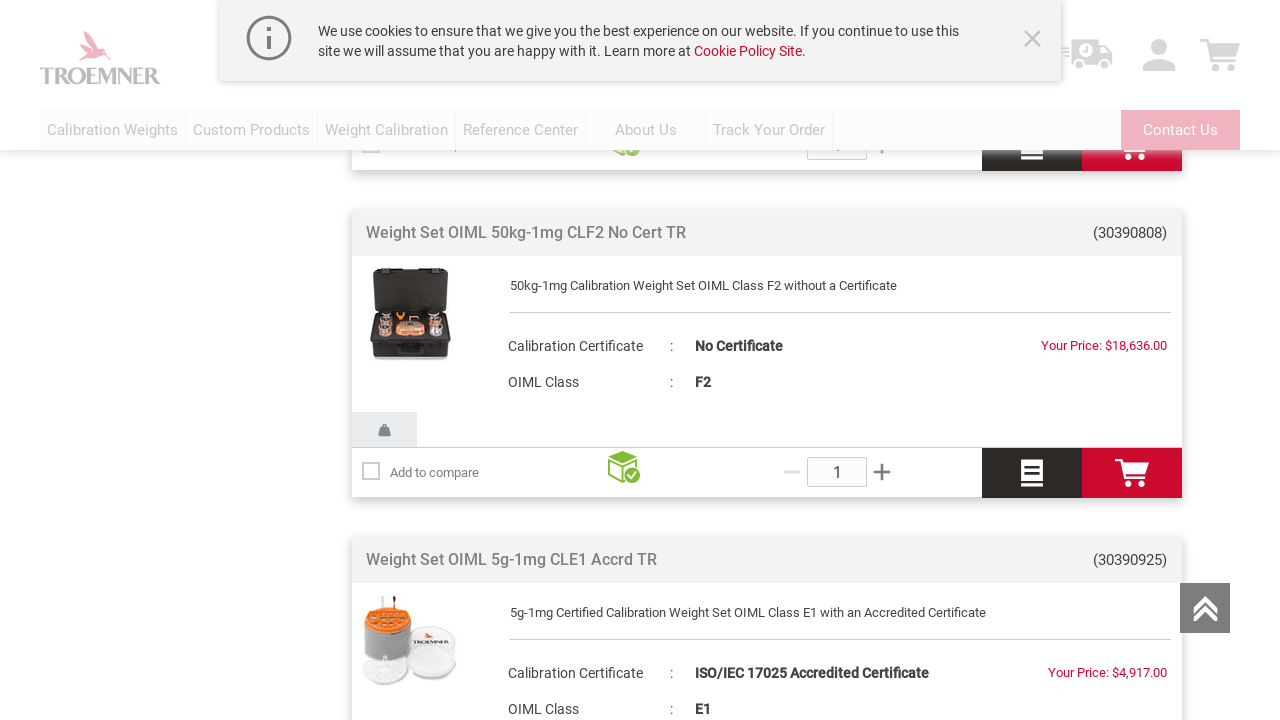

Scrolled to bottom of page to trigger lazy loading
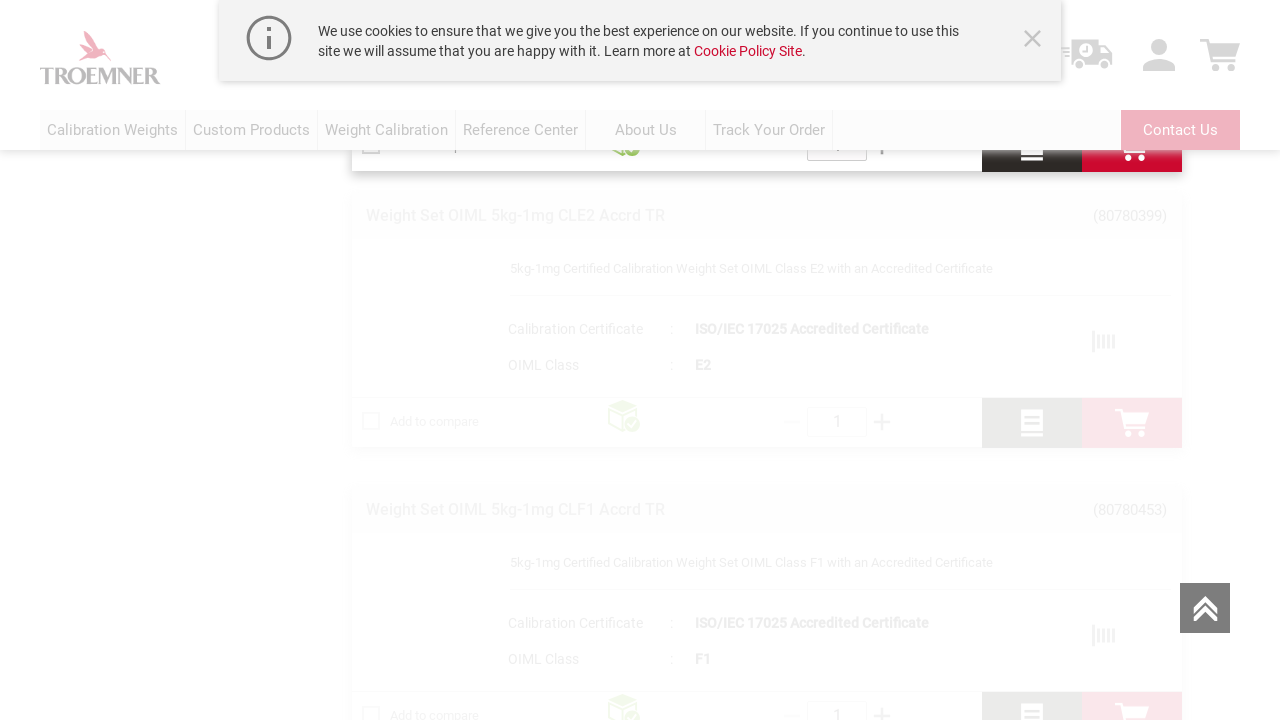

Waited 3 seconds for new products to load
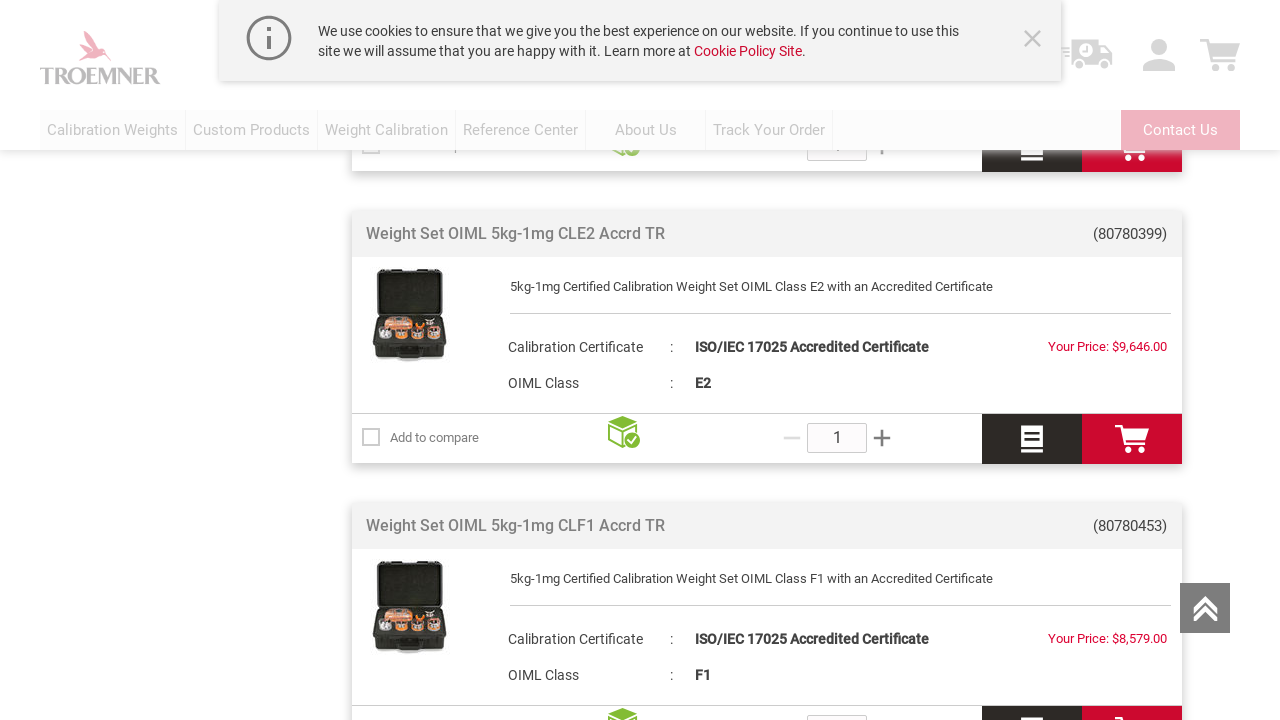

Retrieved updated page scroll height
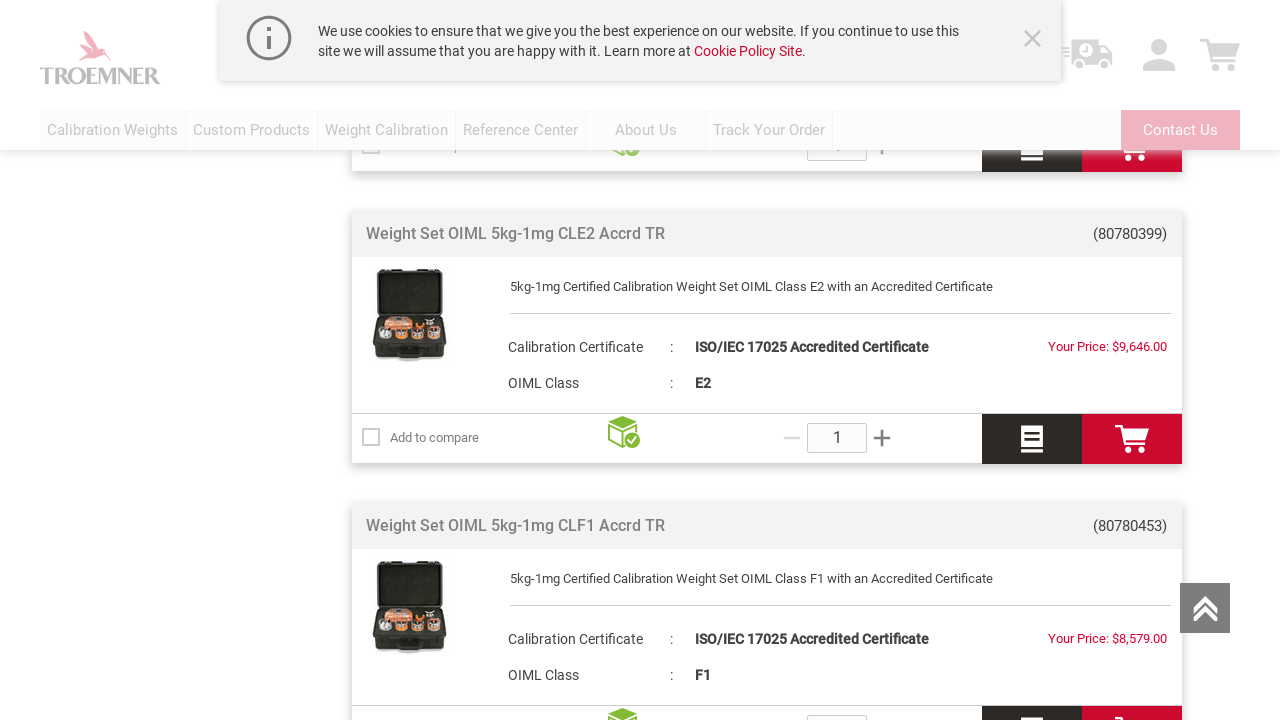

Scrolled to bottom of page to trigger lazy loading
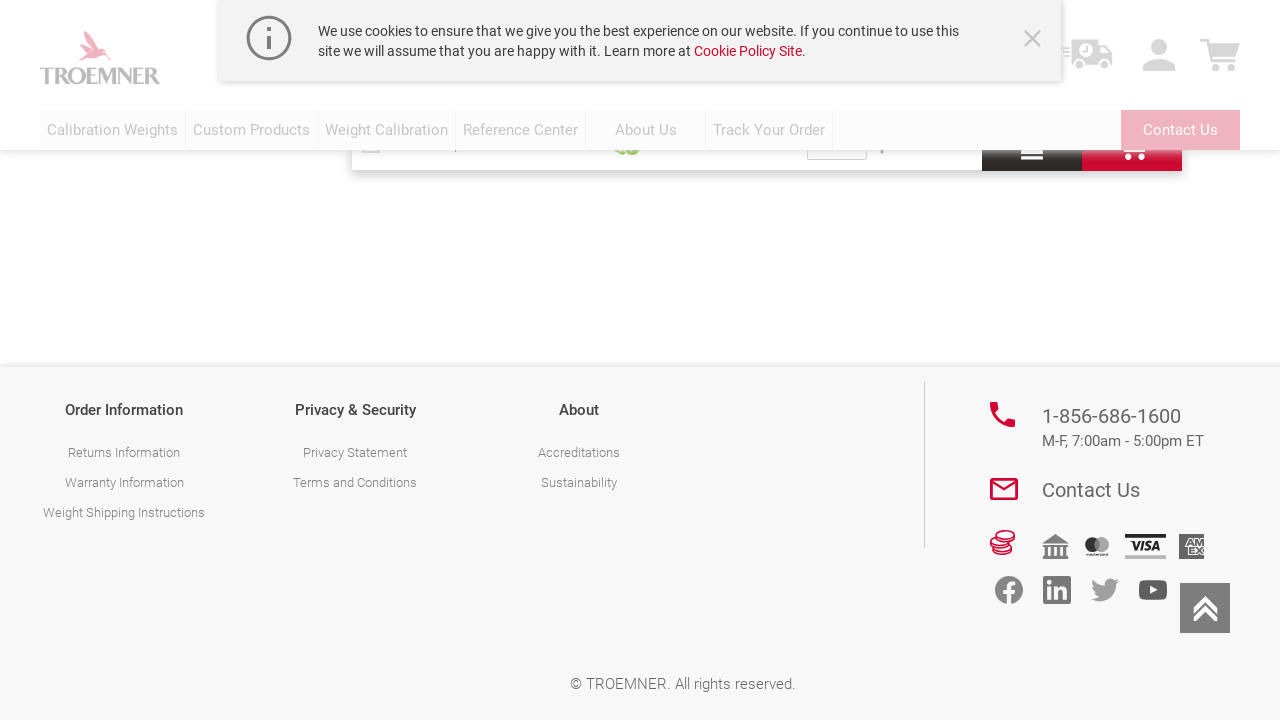

Waited 3 seconds for new products to load
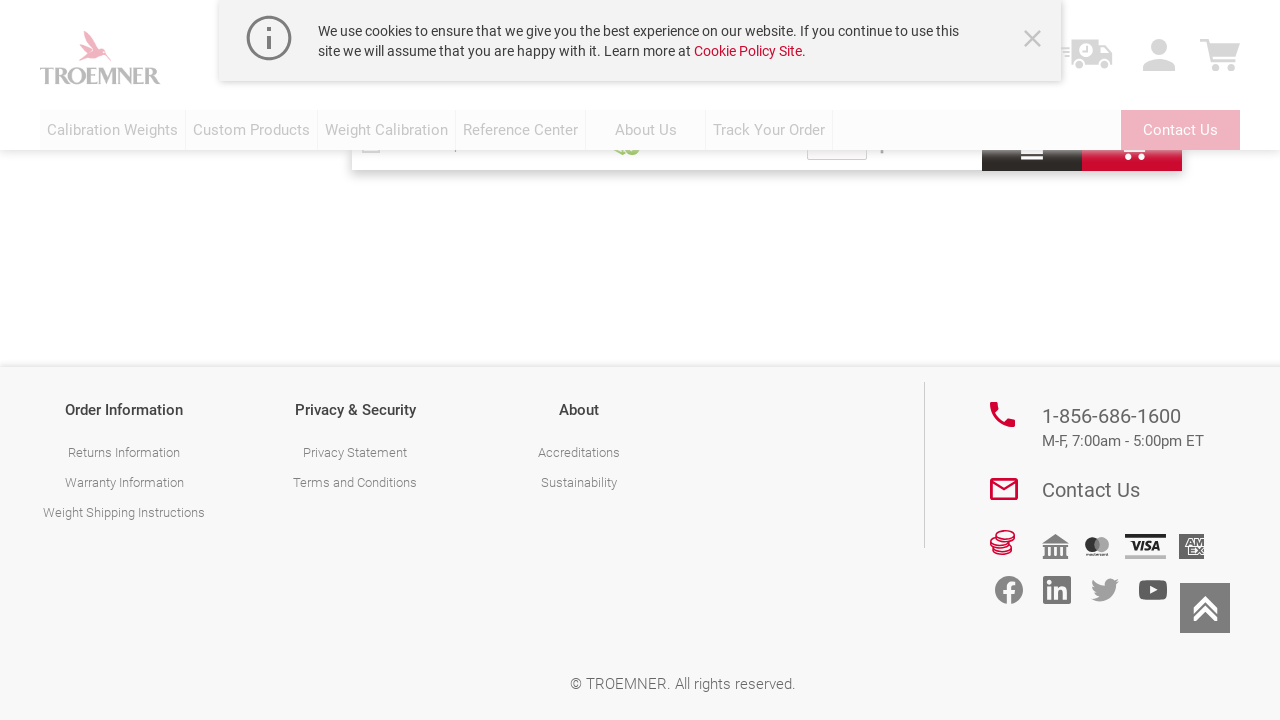

Retrieved updated page scroll height
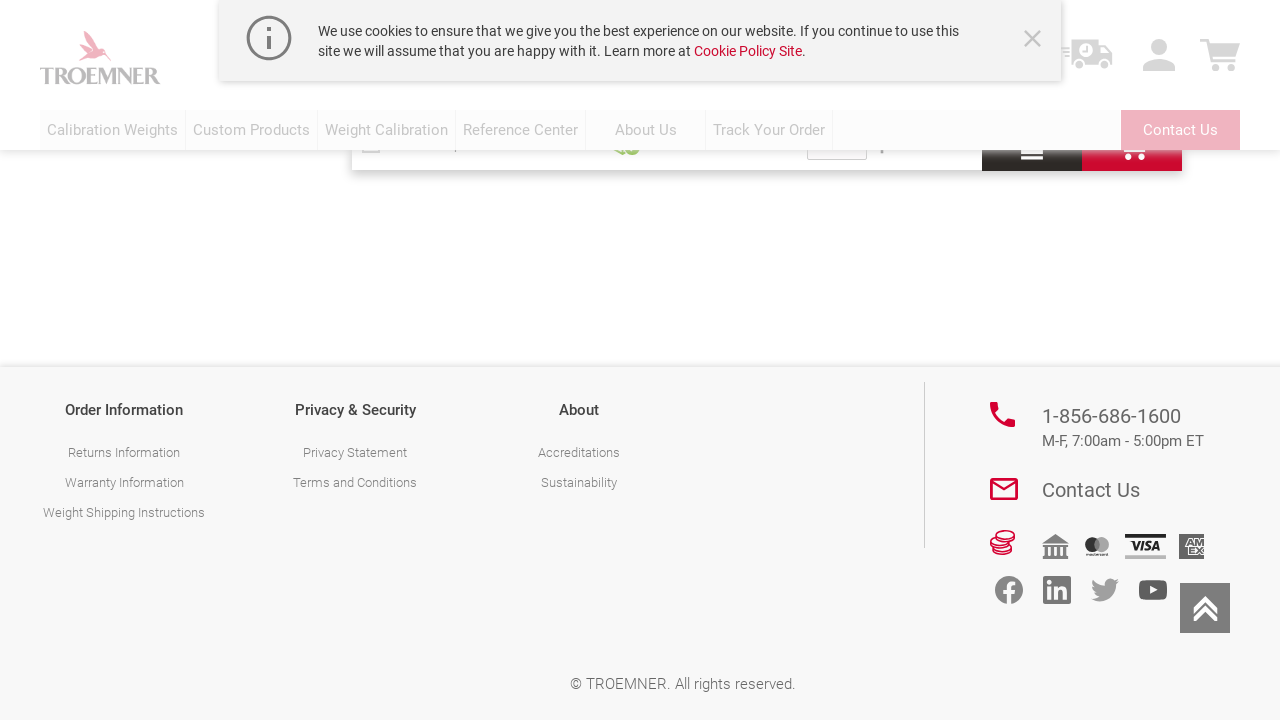

Infinite scroll complete - no new products loaded
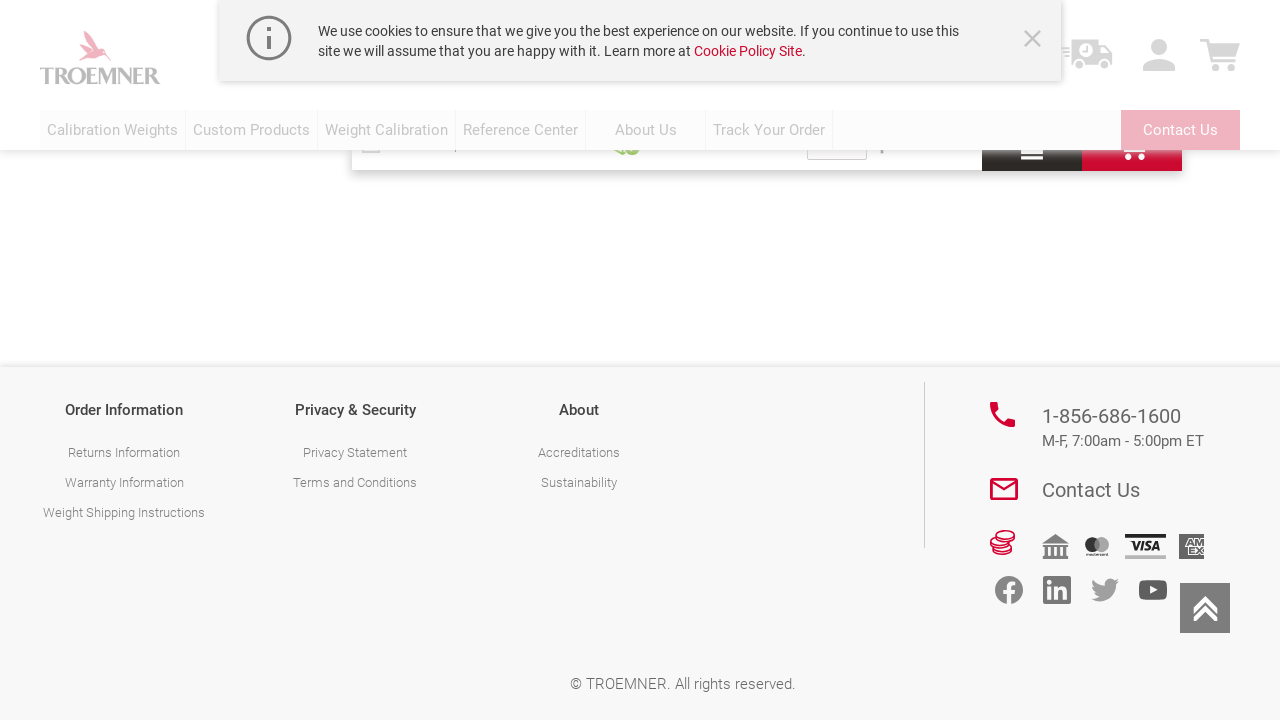

Verified product list elements are present on the page
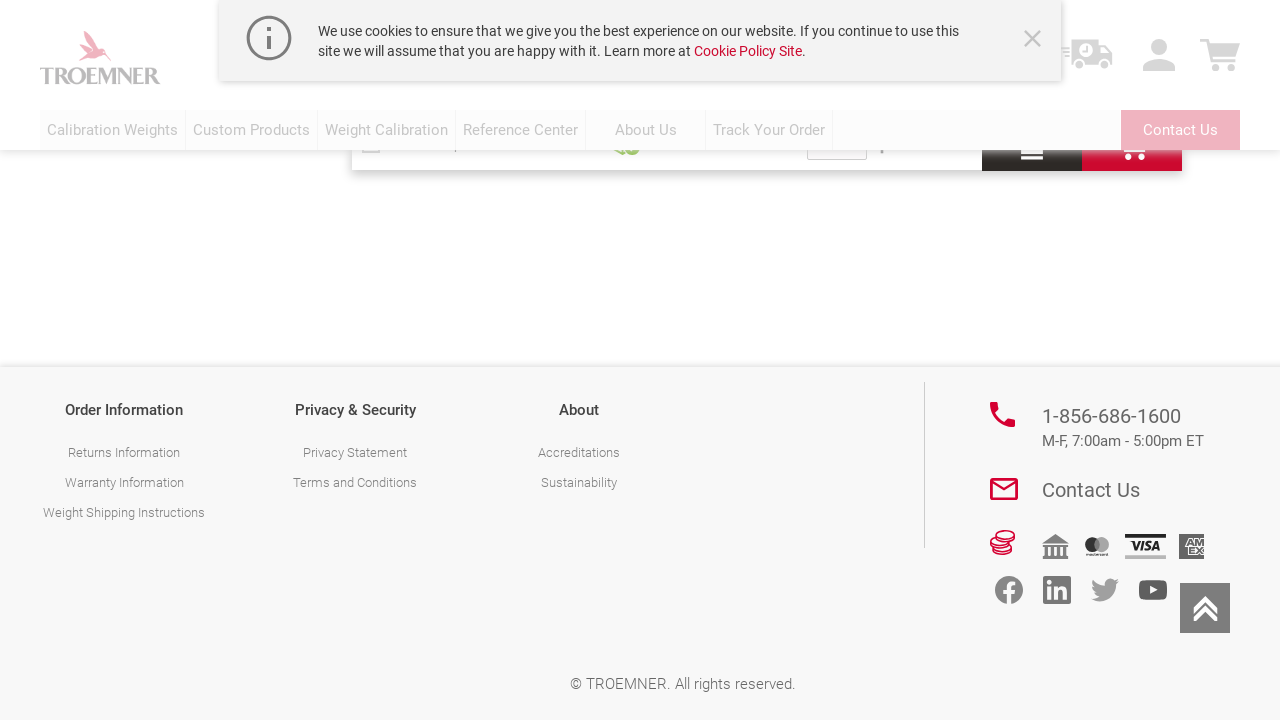

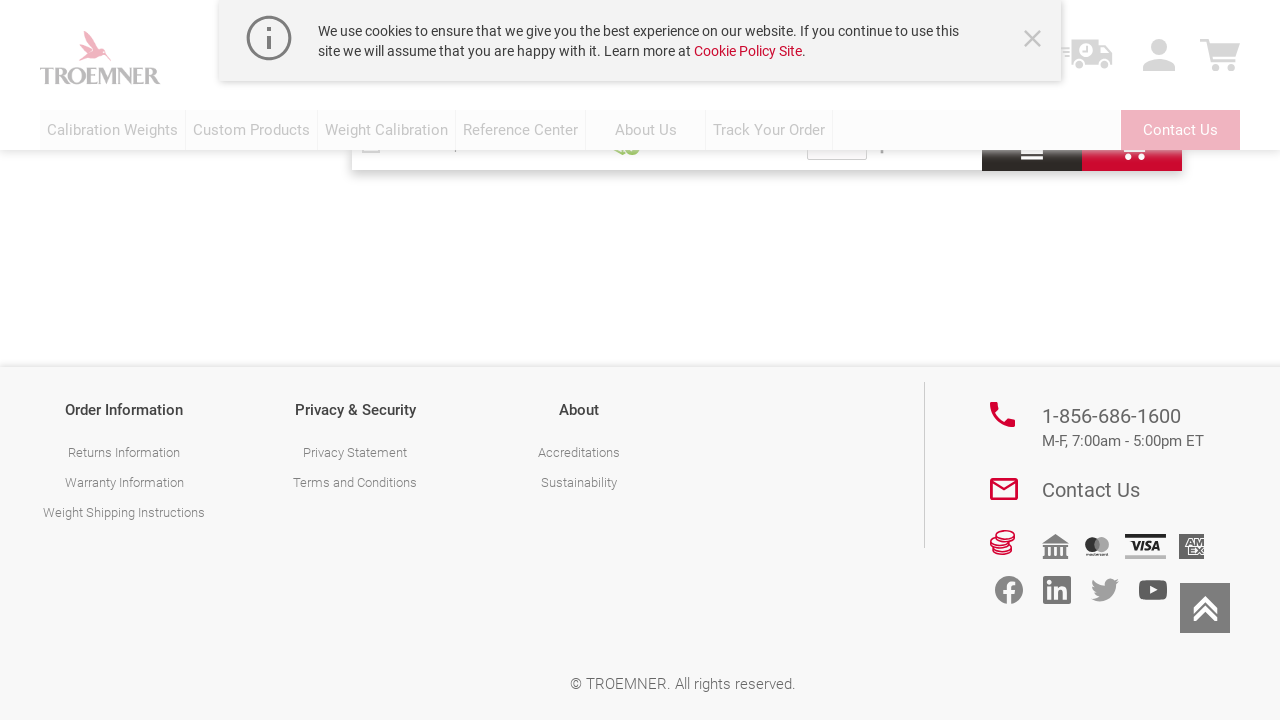